Tests right-click context menu by right-clicking an element, hovering over paste option, and clicking it

Starting URL: http://swisnl.github.io/jQuery-contextMenu/demo.html

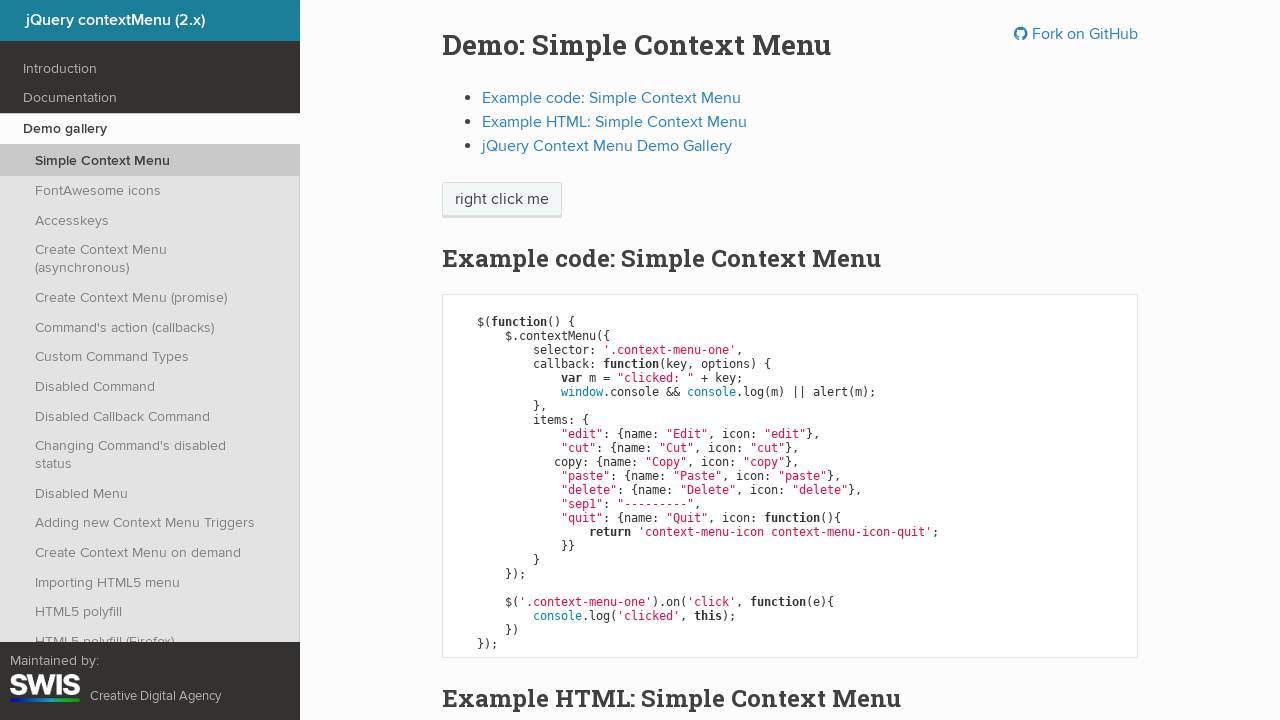

Verified paste option is not visible initially
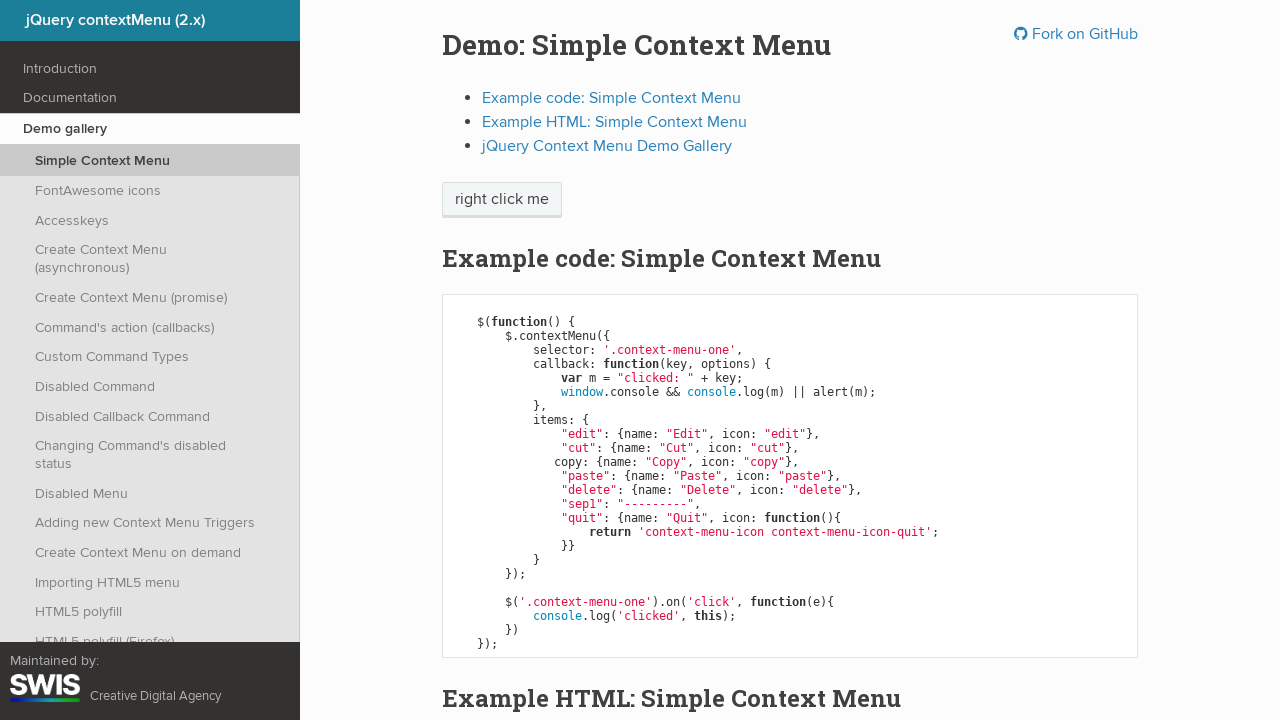

Right-clicked on context menu element at (502, 200) on span.context-menu-one
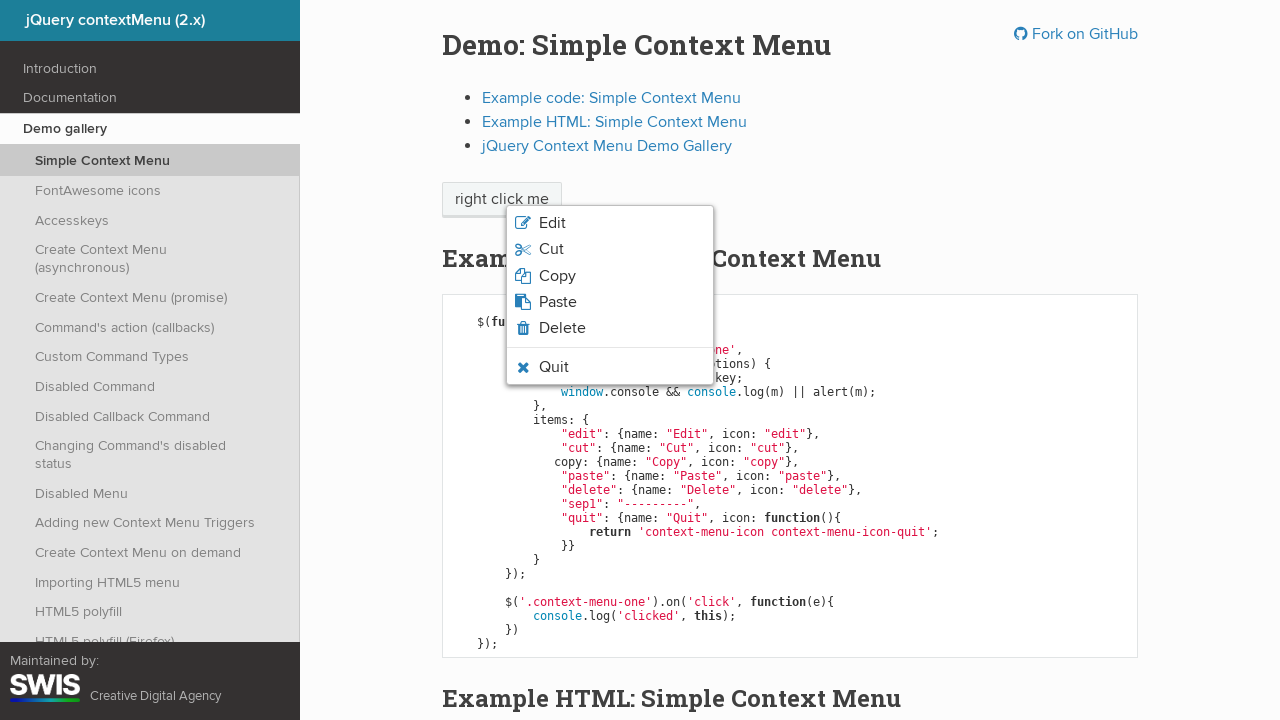

Verified paste option is now visible after right-click
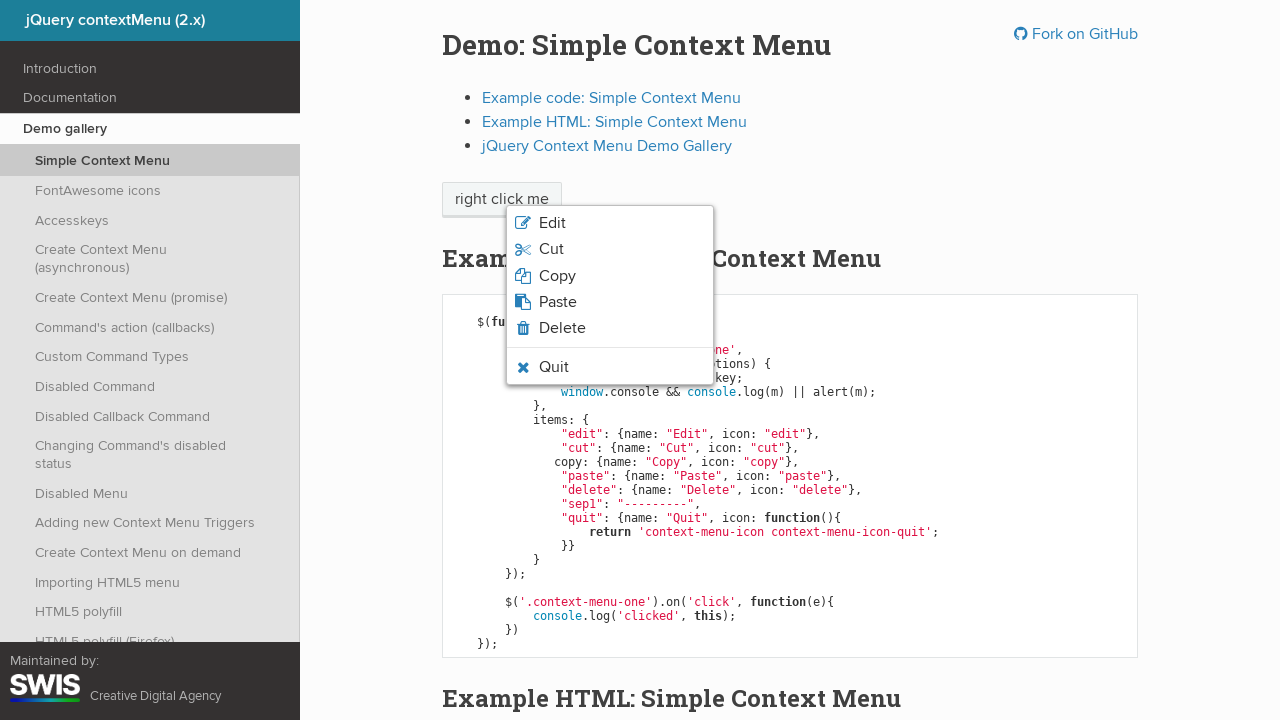

Hovered over paste option at (610, 302) on li.context-menu-icon-paste
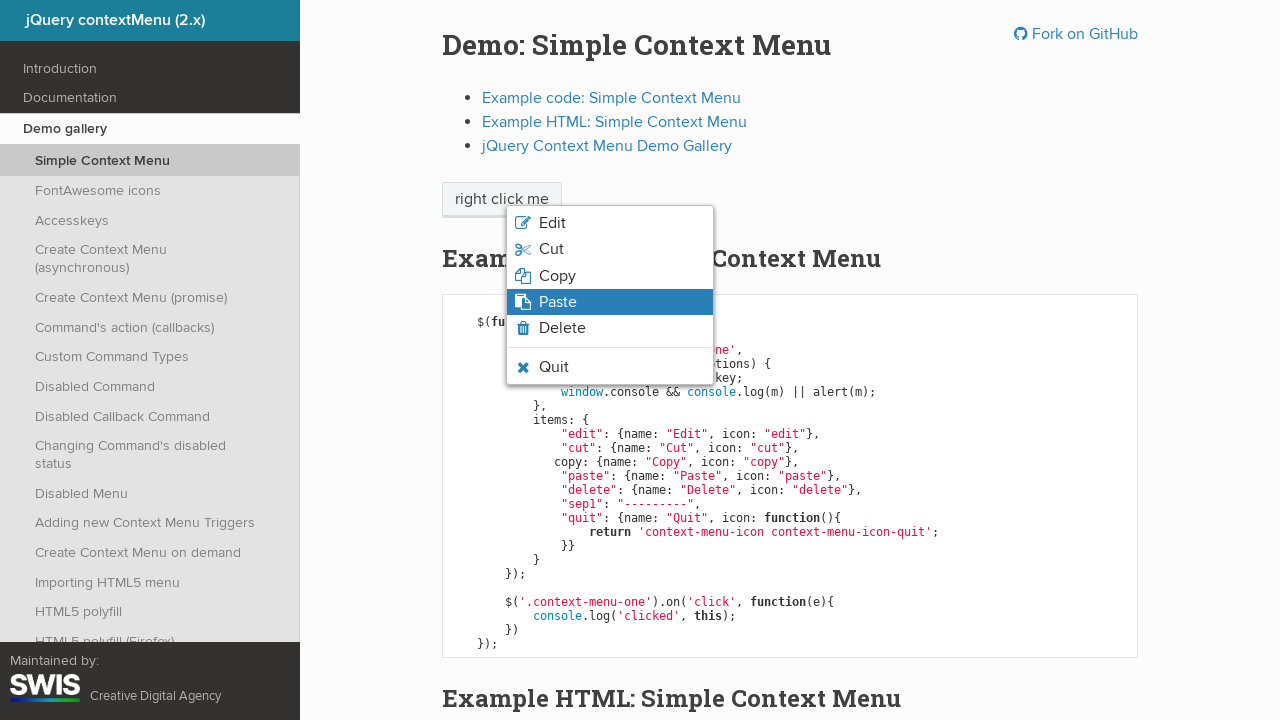

Clicked on paste option at (610, 302) on li.context-menu-icon-paste
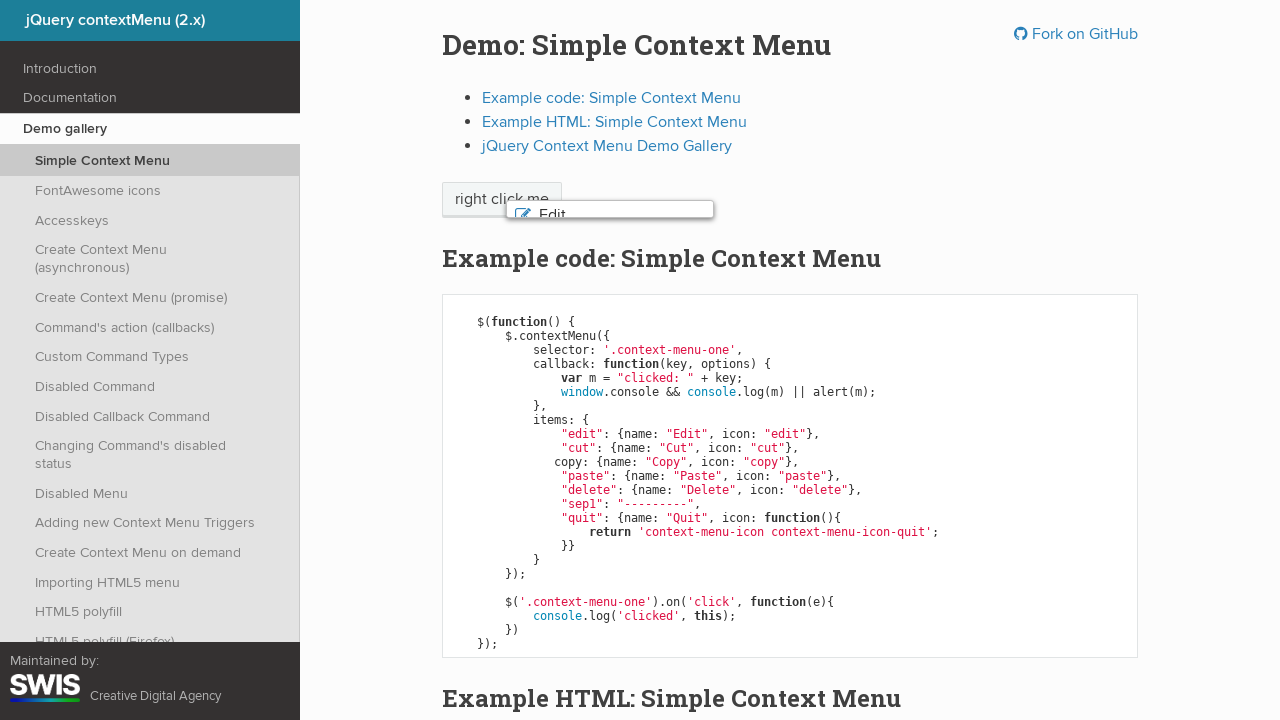

Alert dialog handler registered and accepted
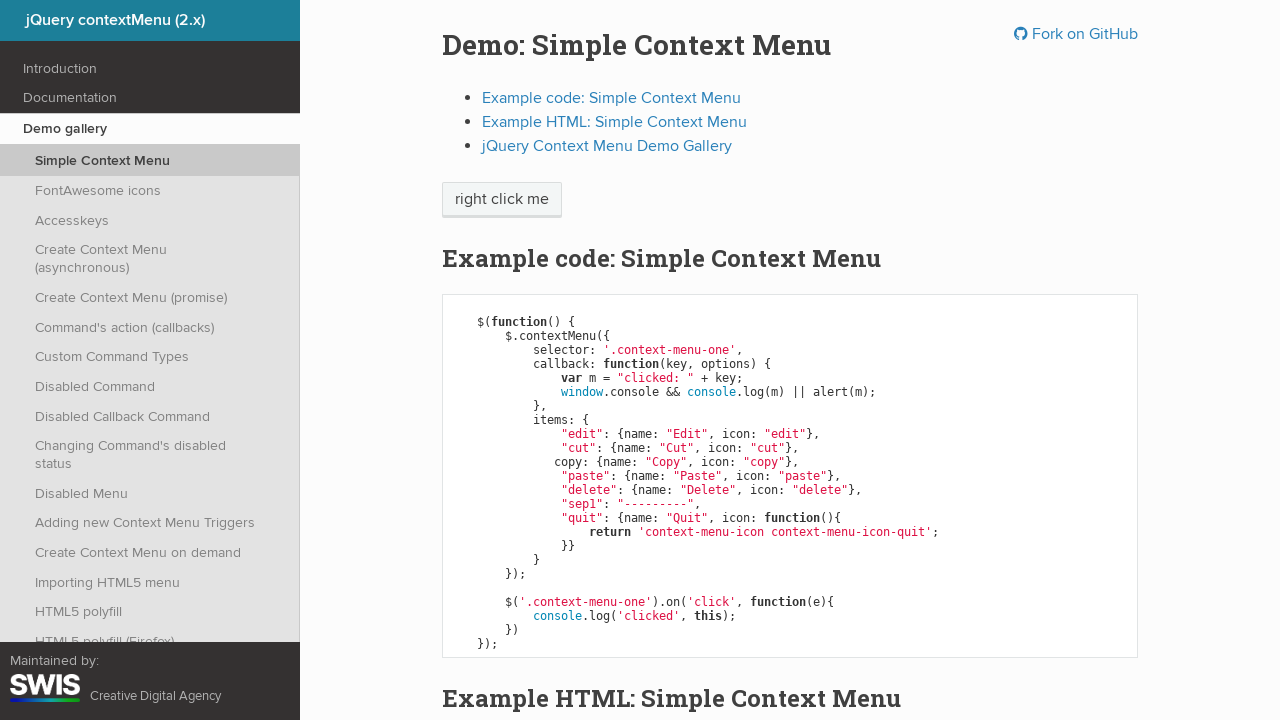

Verified paste option is no longer visible
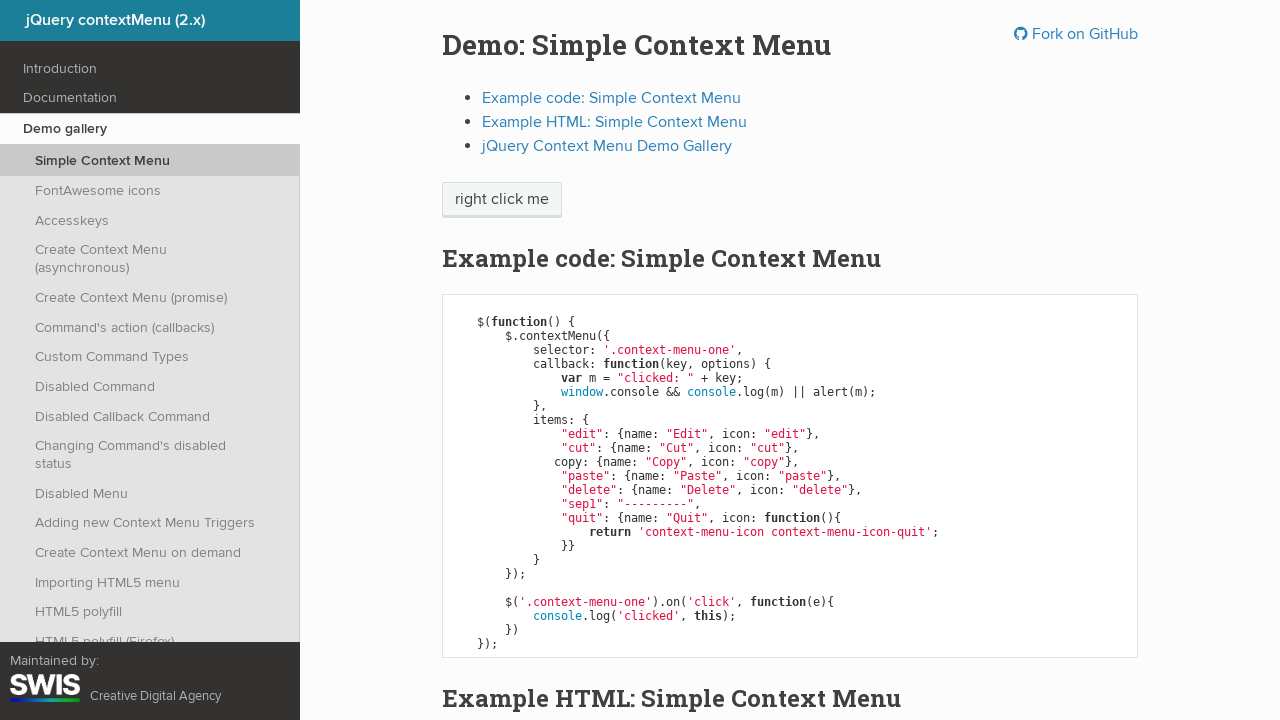

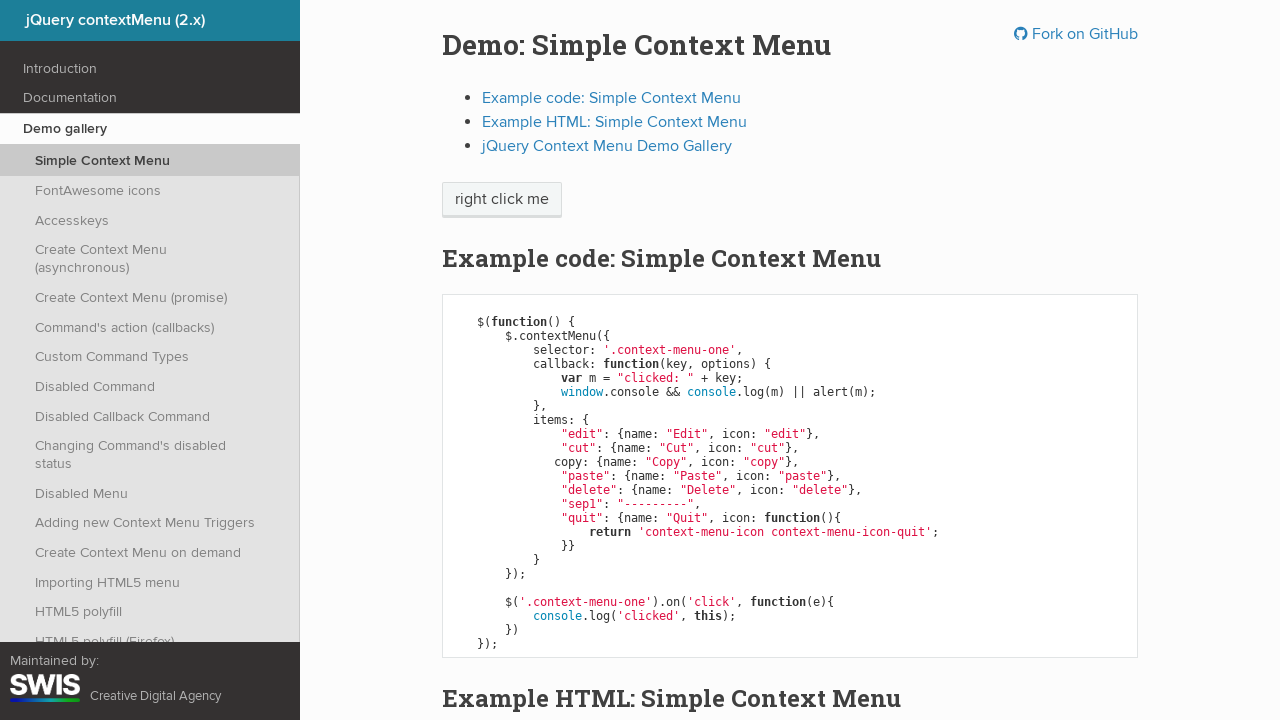